Tests that edits are cancelled when pressing Escape key

Starting URL: https://demo.playwright.dev/todomvc

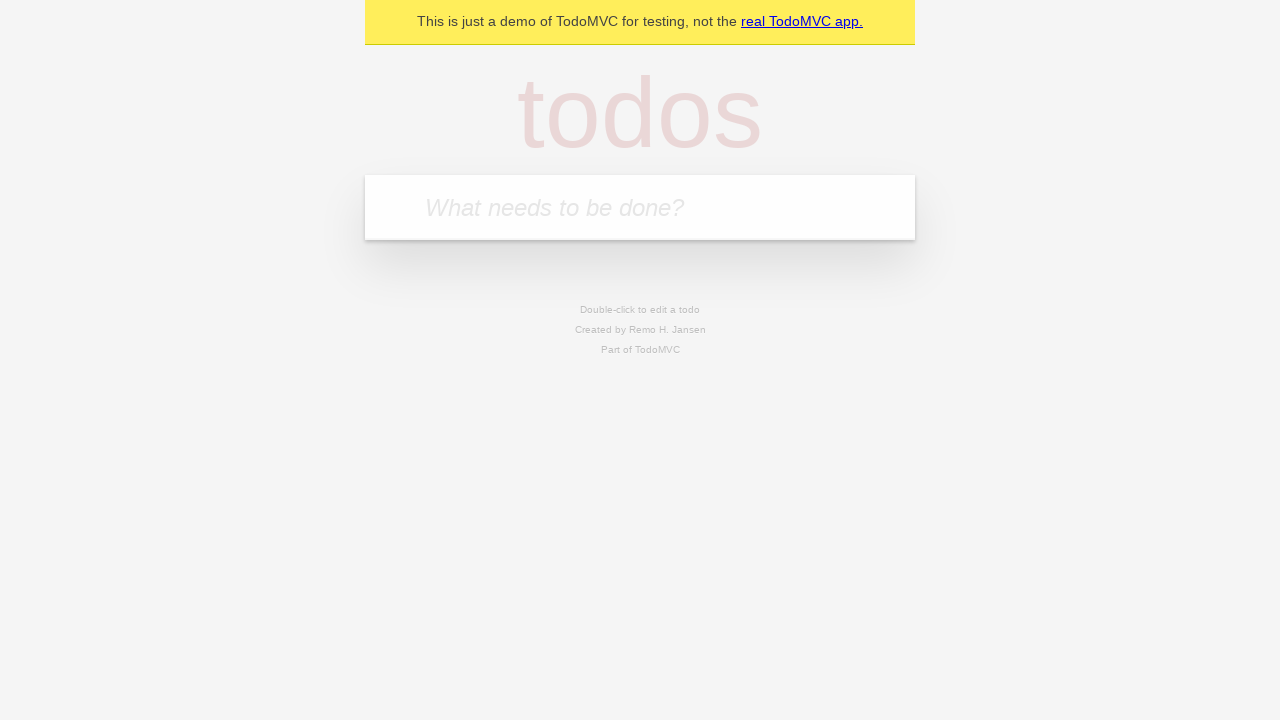

Filled todo input with 'buy some cheese' on internal:attr=[placeholder="What needs to be done?"i]
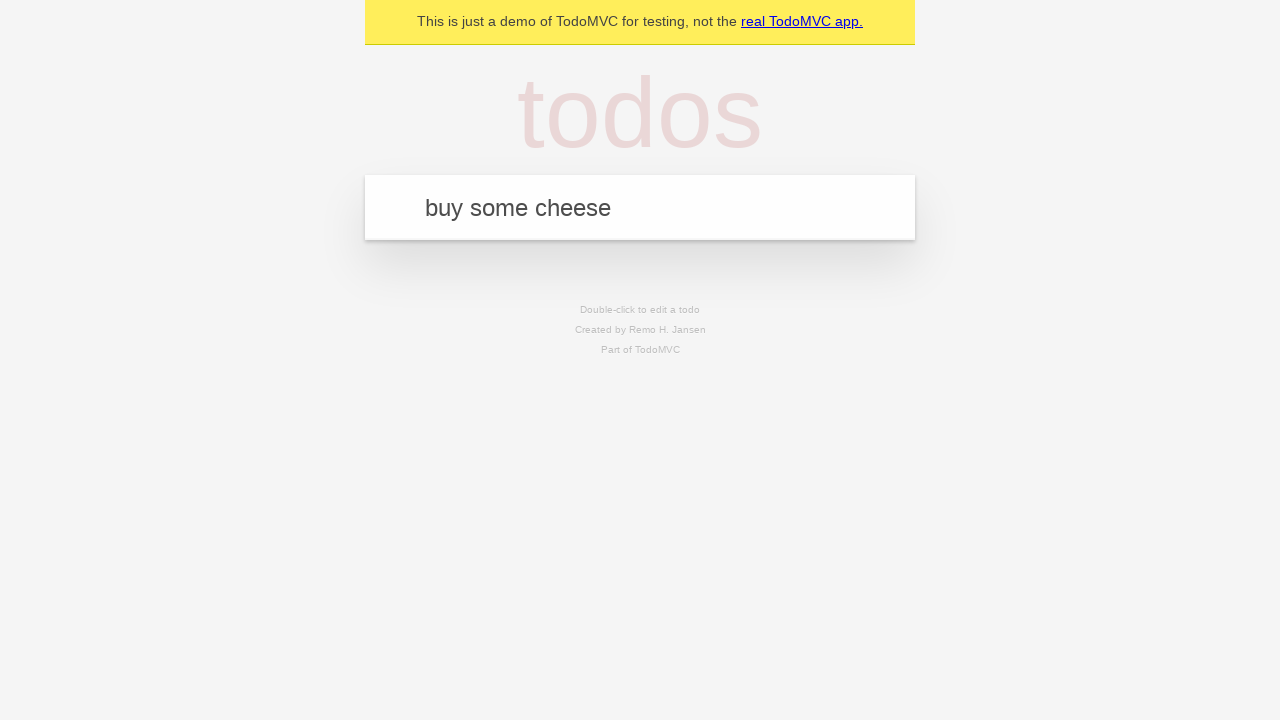

Pressed Enter to create first todo on internal:attr=[placeholder="What needs to be done?"i]
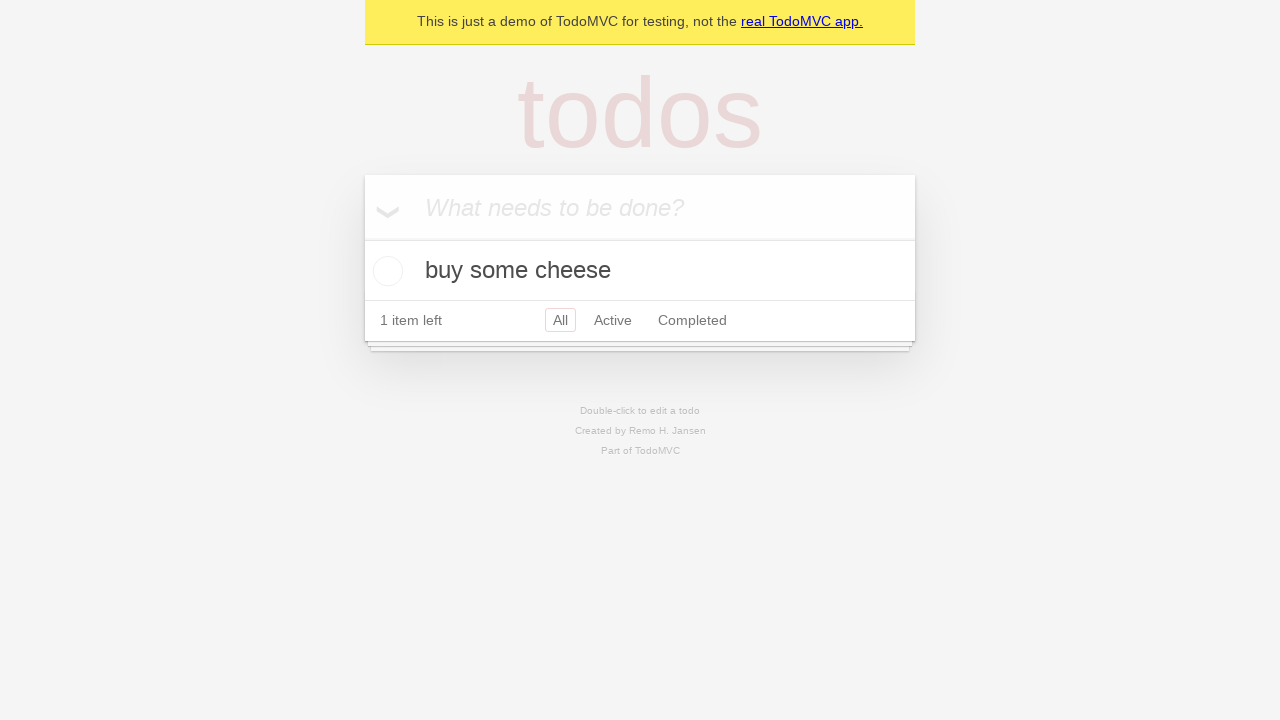

Filled todo input with 'feed the cat' on internal:attr=[placeholder="What needs to be done?"i]
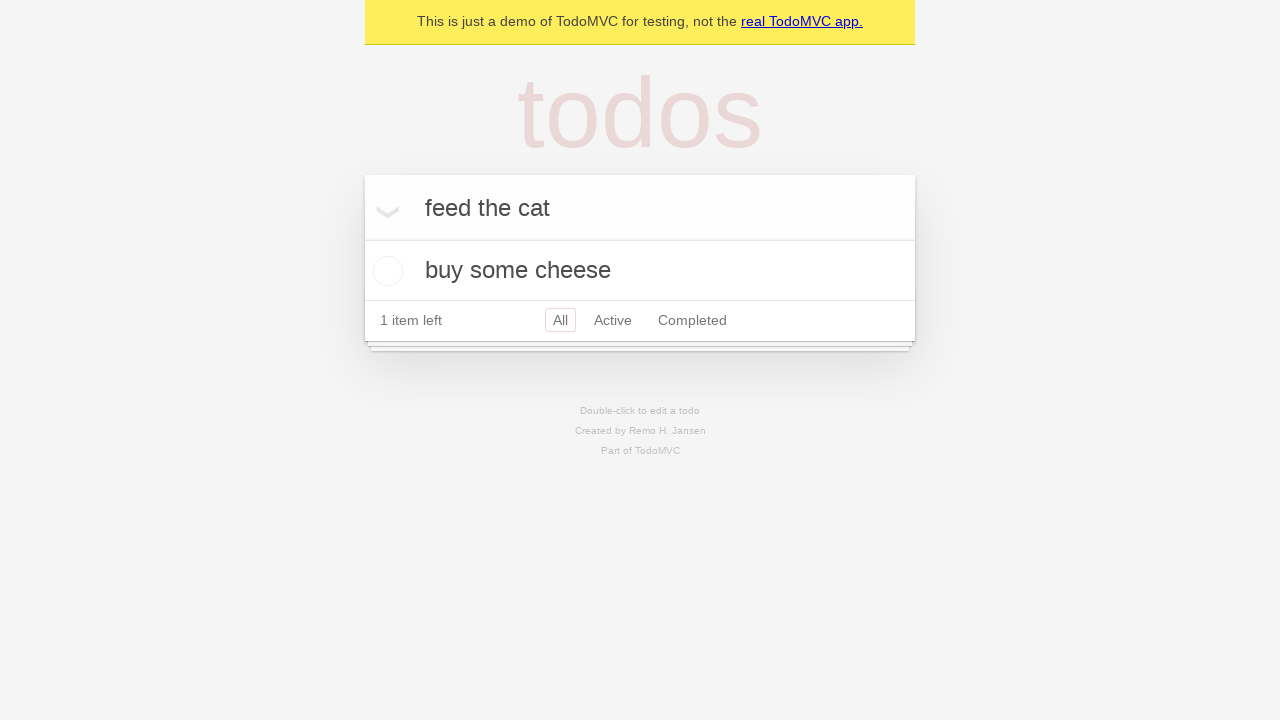

Pressed Enter to create second todo on internal:attr=[placeholder="What needs to be done?"i]
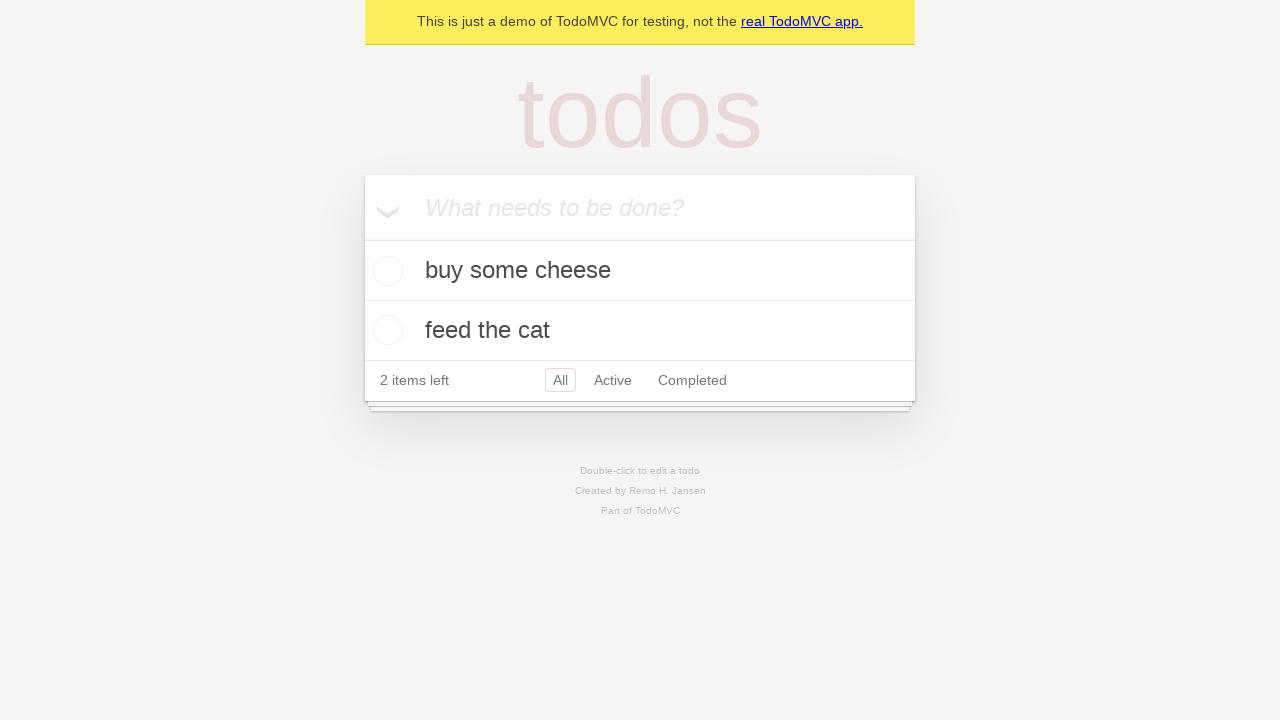

Filled todo input with 'book a doctors appointment' on internal:attr=[placeholder="What needs to be done?"i]
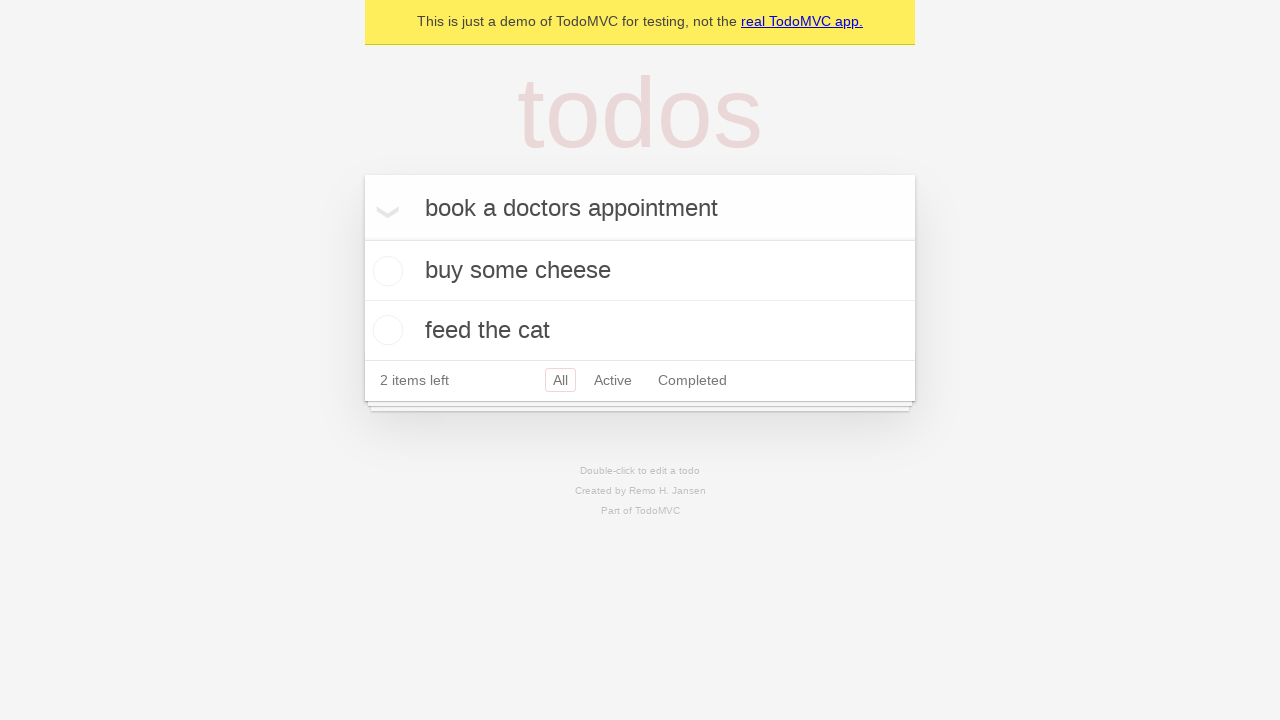

Pressed Enter to create third todo on internal:attr=[placeholder="What needs to be done?"i]
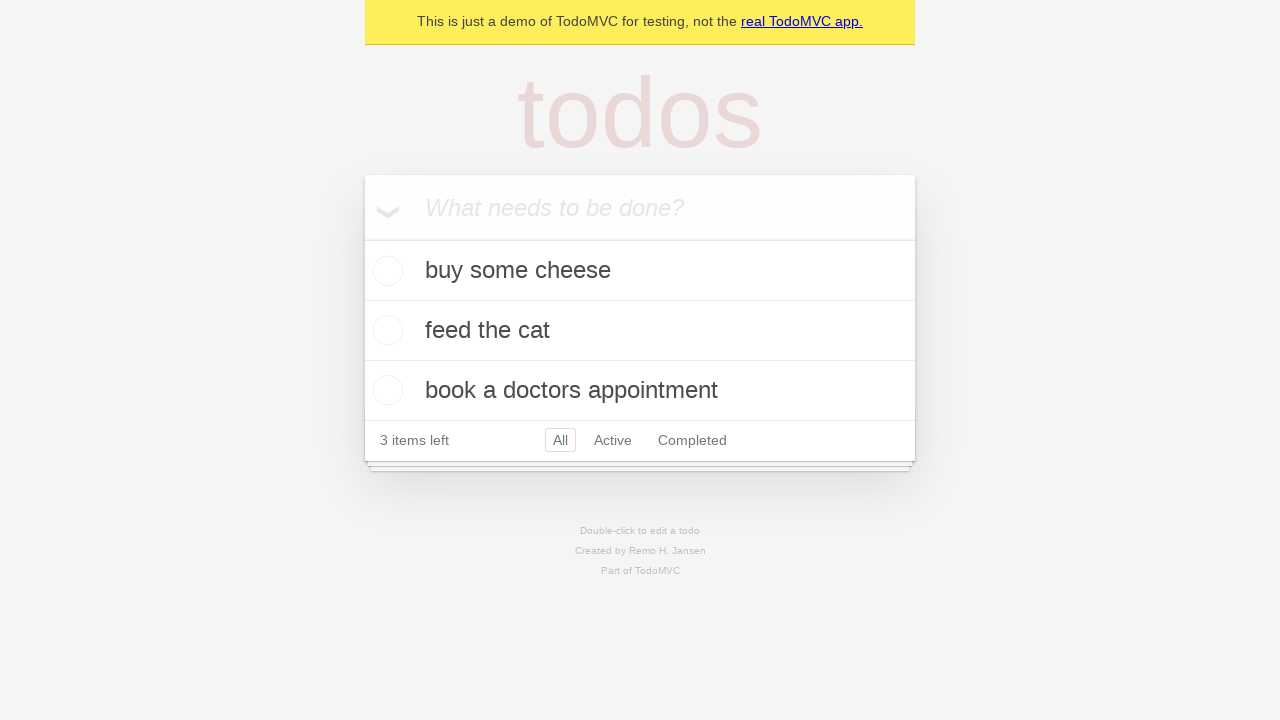

Waited for third todo item to appear
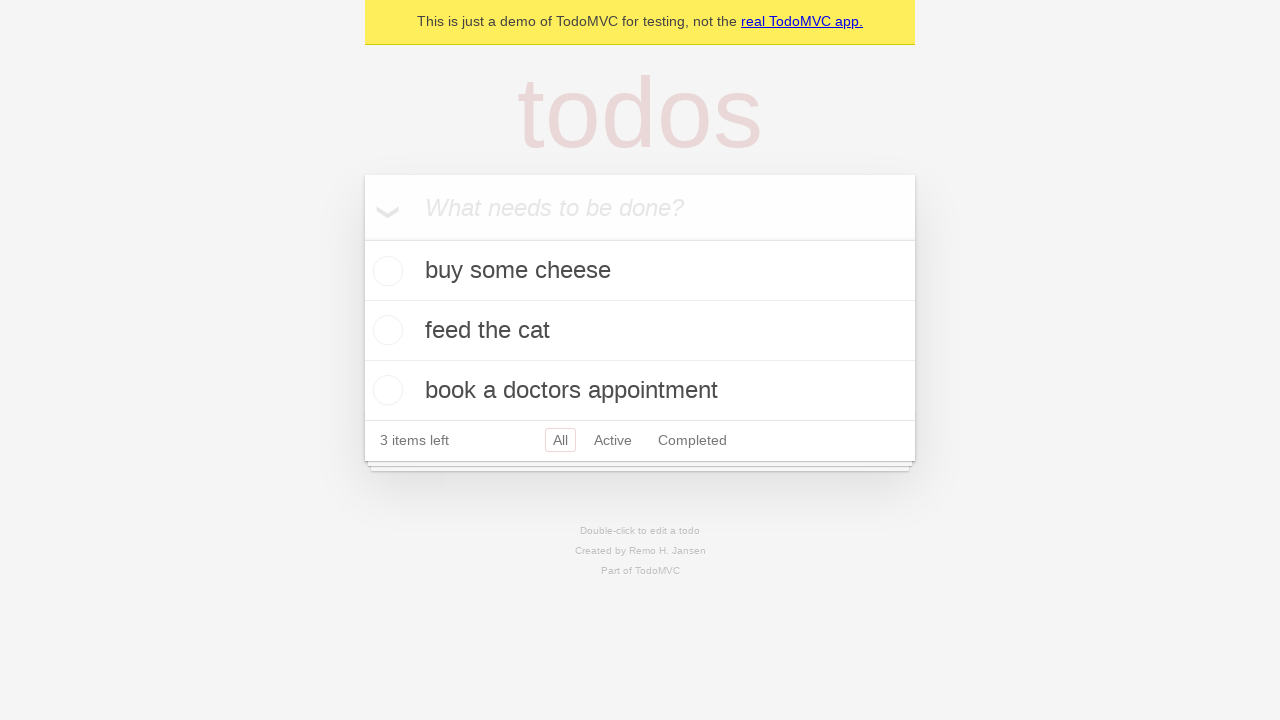

Double-clicked second todo item to enter edit mode at (640, 331) on [data-testid='todo-item'] >> nth=1
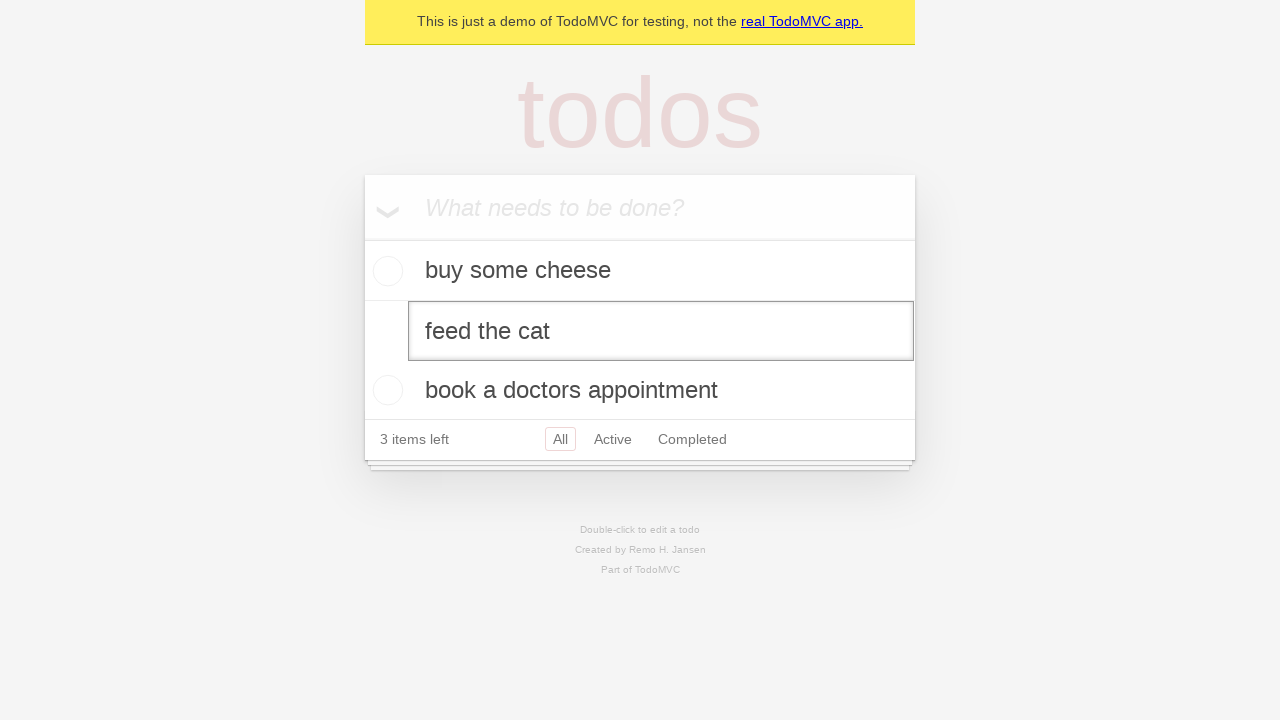

Changed todo text to 'buy some sausages' in edit field on [data-testid='todo-item'] >> nth=1 >> internal:role=textbox[name="Edit"i]
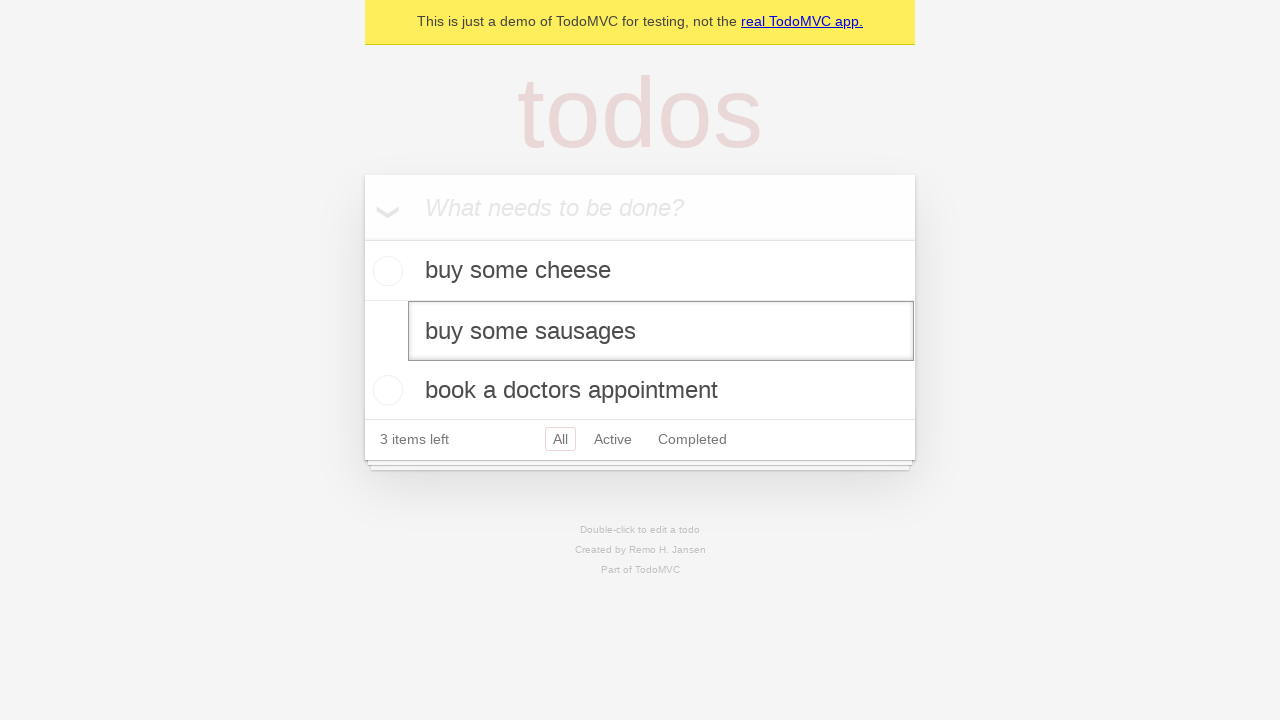

Pressed Escape key to cancel edit and revert changes on [data-testid='todo-item'] >> nth=1 >> internal:role=textbox[name="Edit"i]
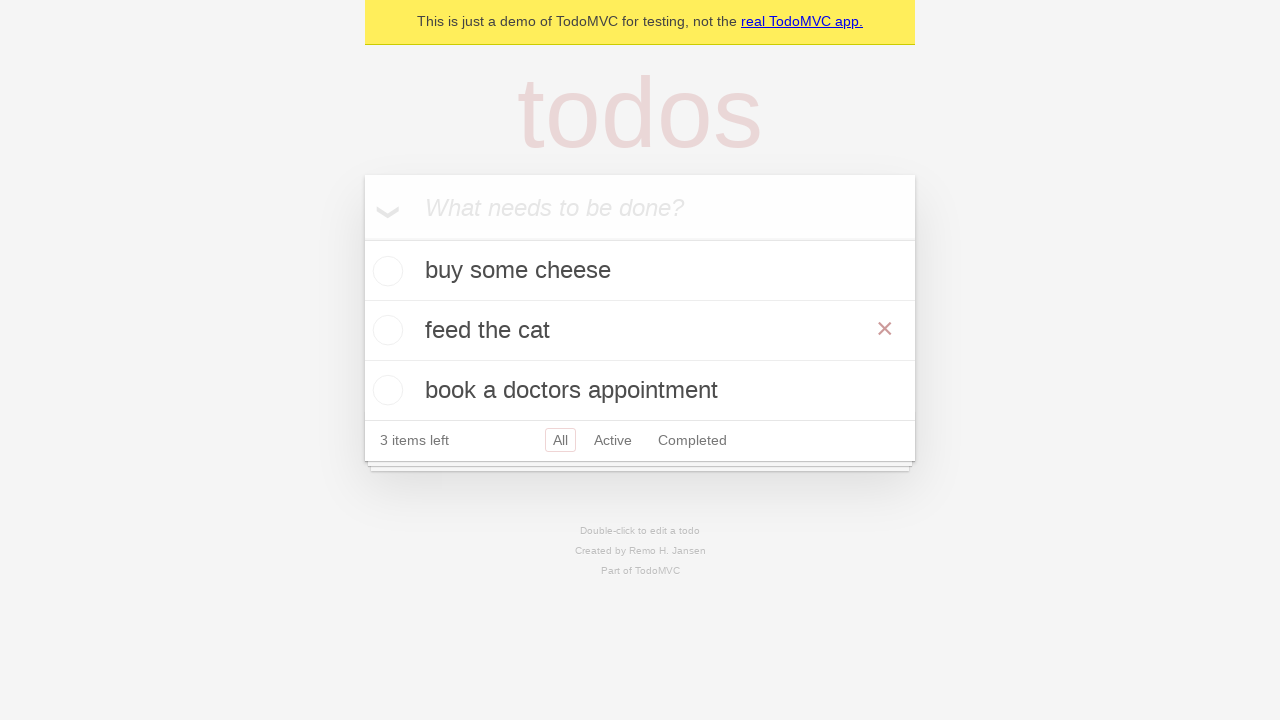

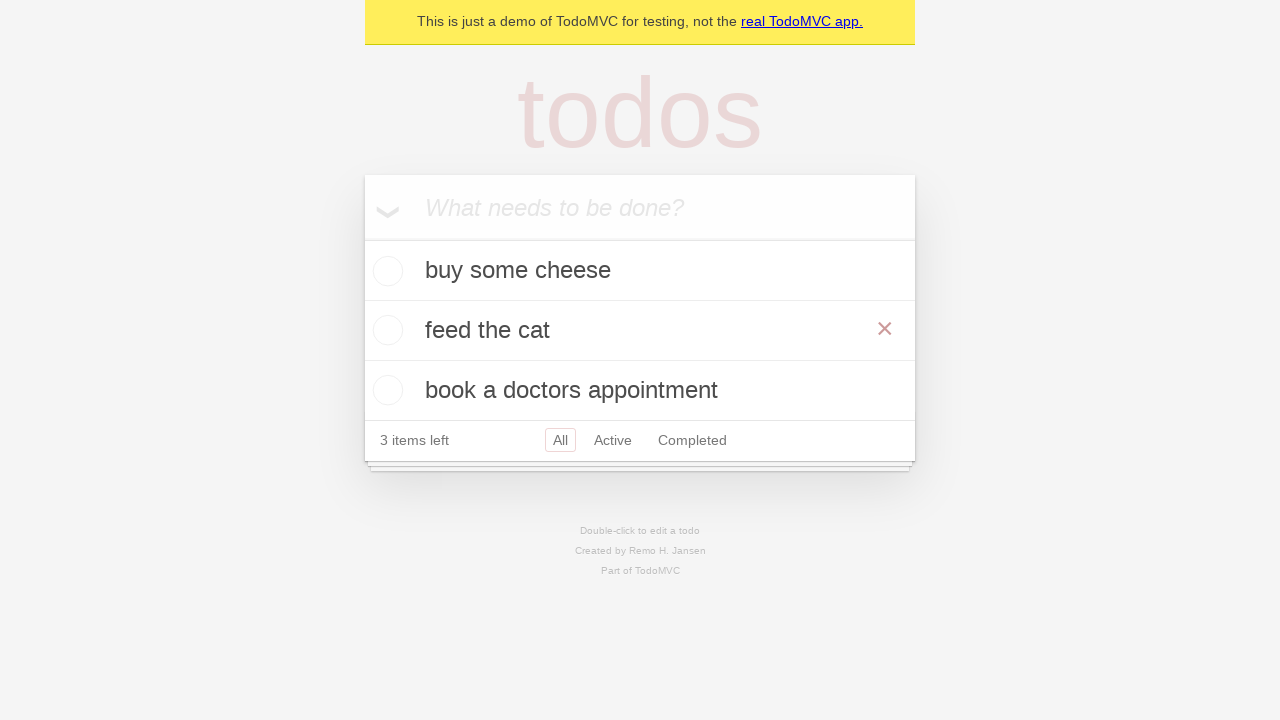